Tests the tooltip functionality on DemoQA by hovering over a button and verifying that the tooltip with expected text appears.

Starting URL: https://demoqa.com/tool-tips

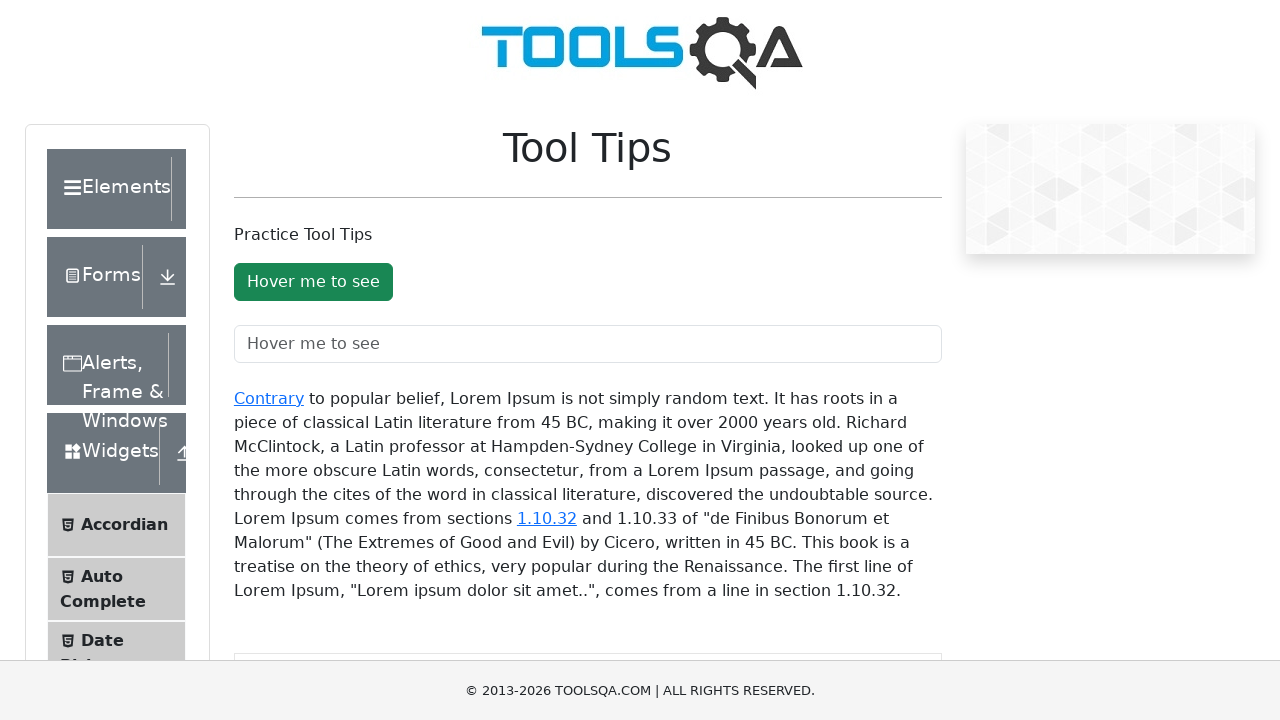

Waited for tooltip button to be attached to DOM
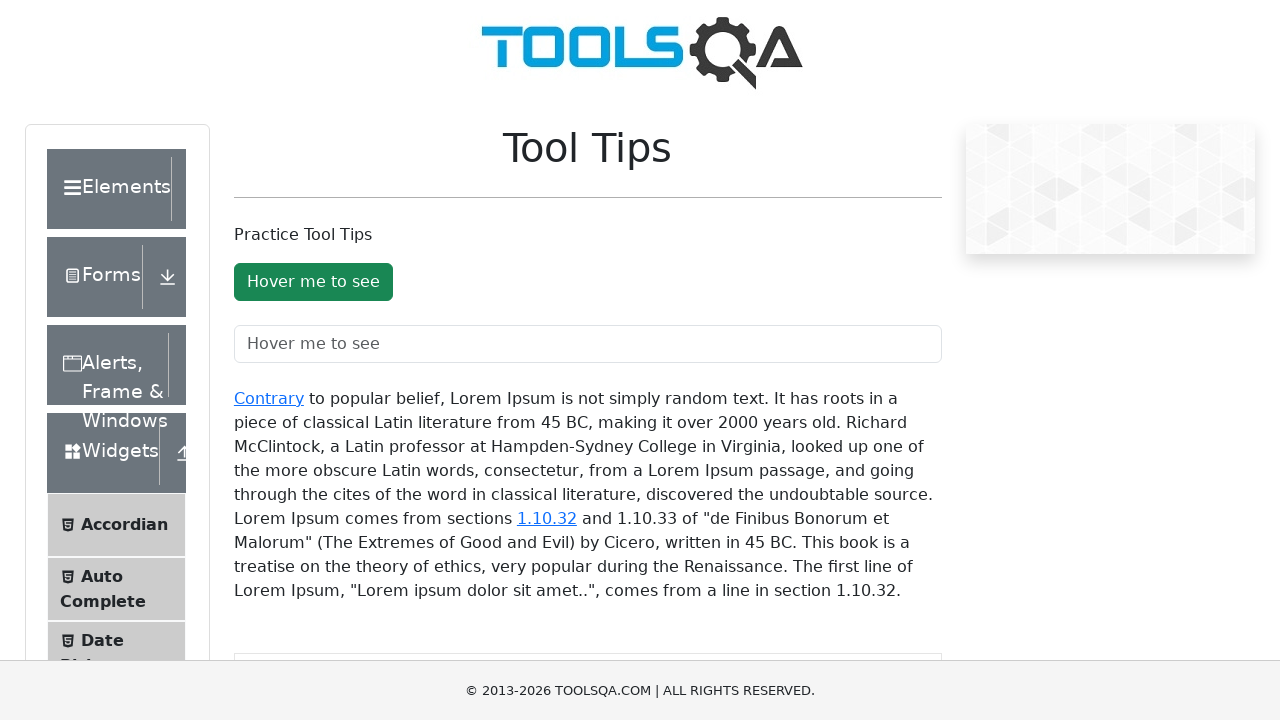

Scrolled tooltip button into view
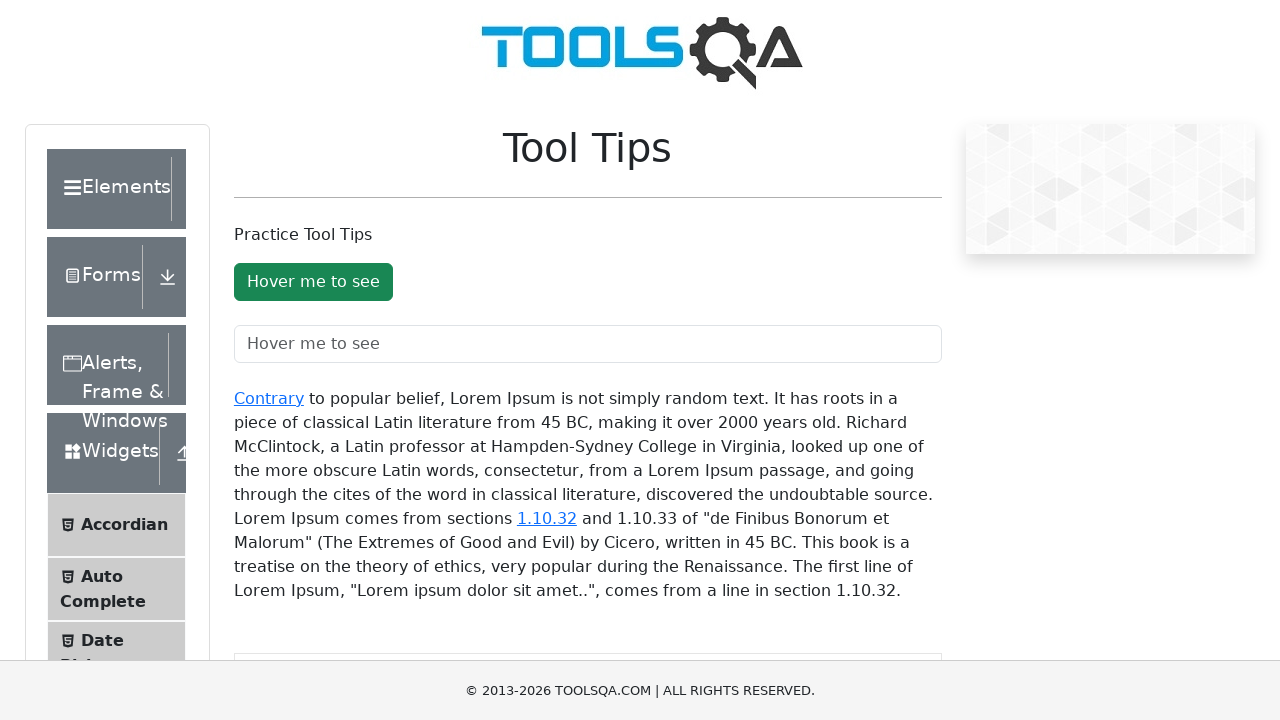

Hovered over the button to trigger tooltip at (313, 282) on #toolTipButton
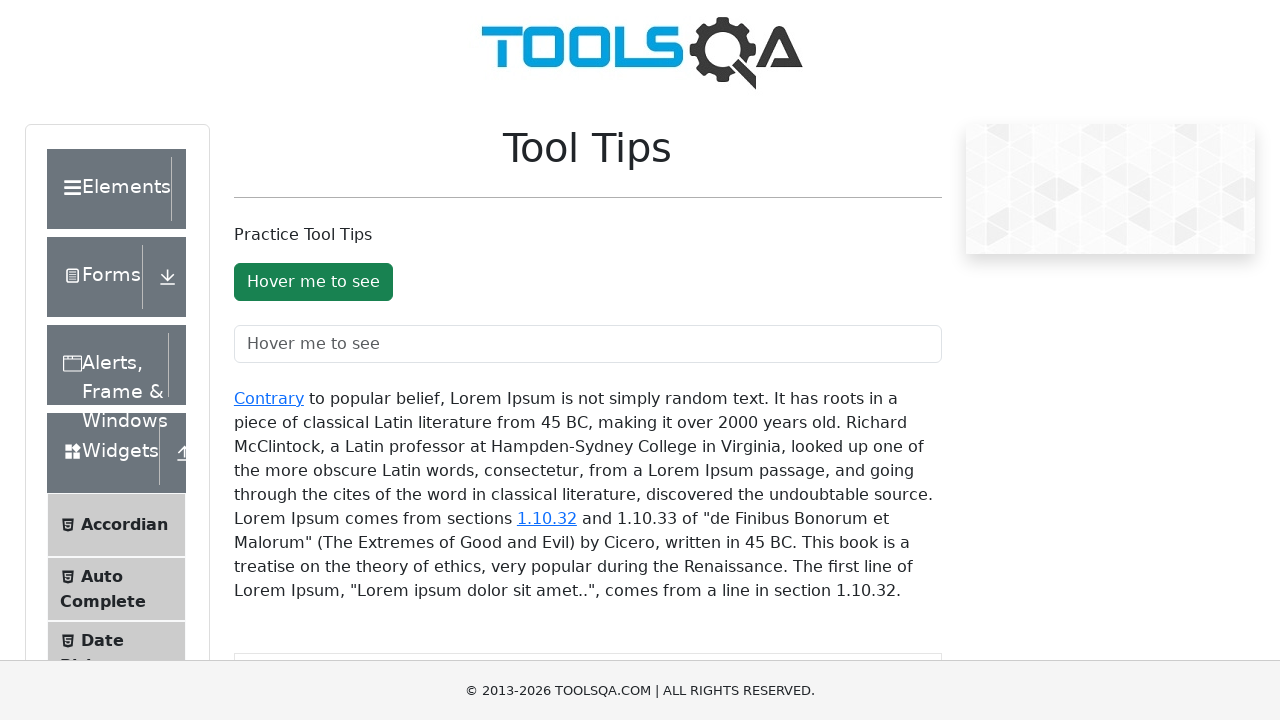

Tooltip appeared with expected text
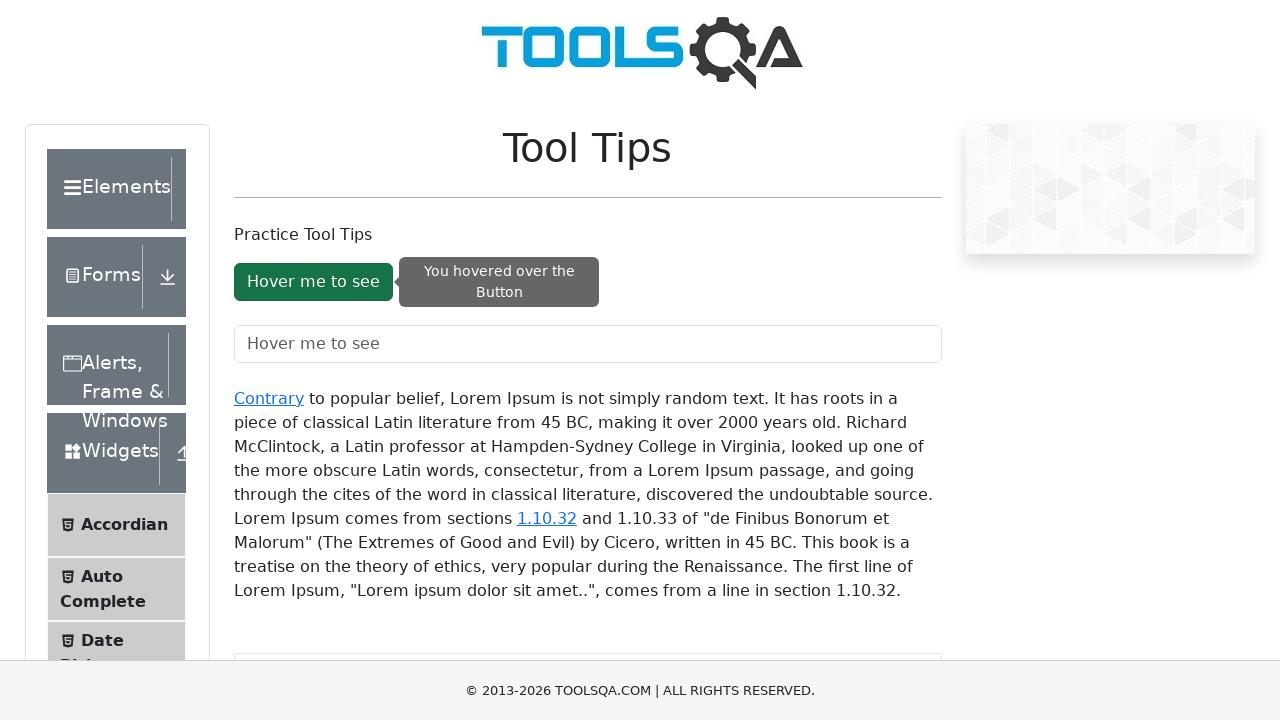

Asserted that tooltip is visible
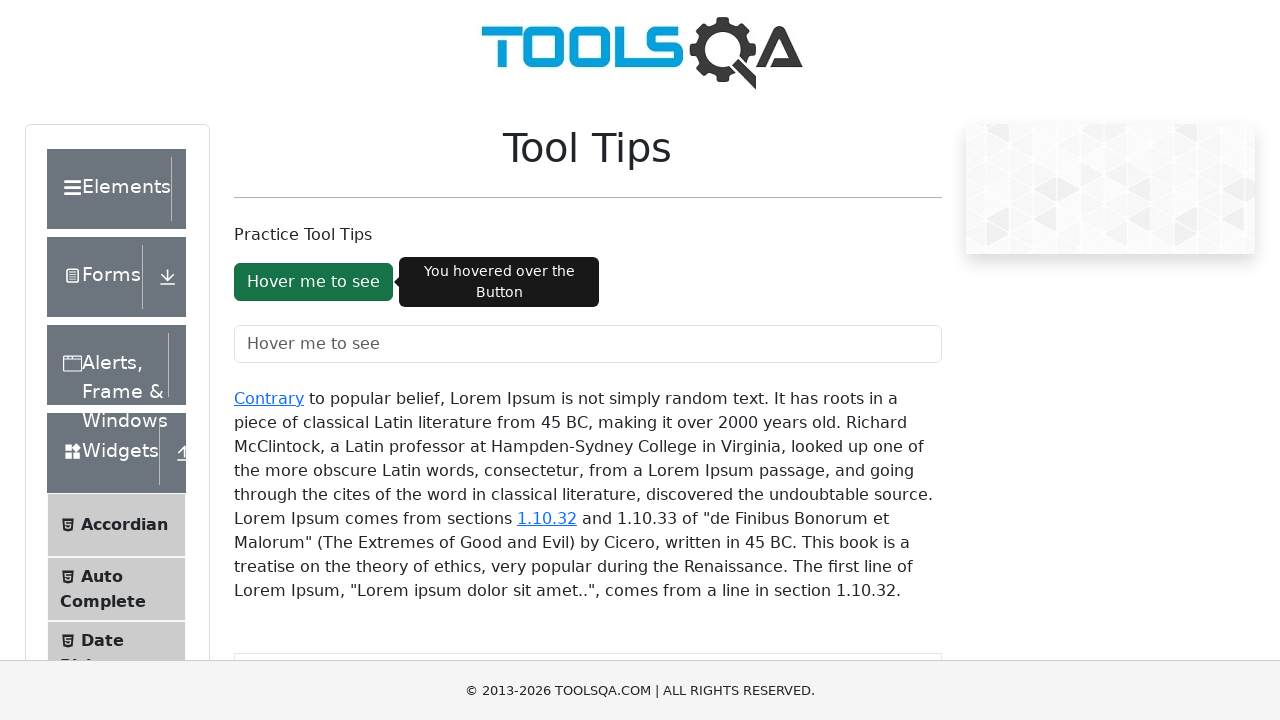

Asserted that tooltip contains expected text 'You hovered over the Button'
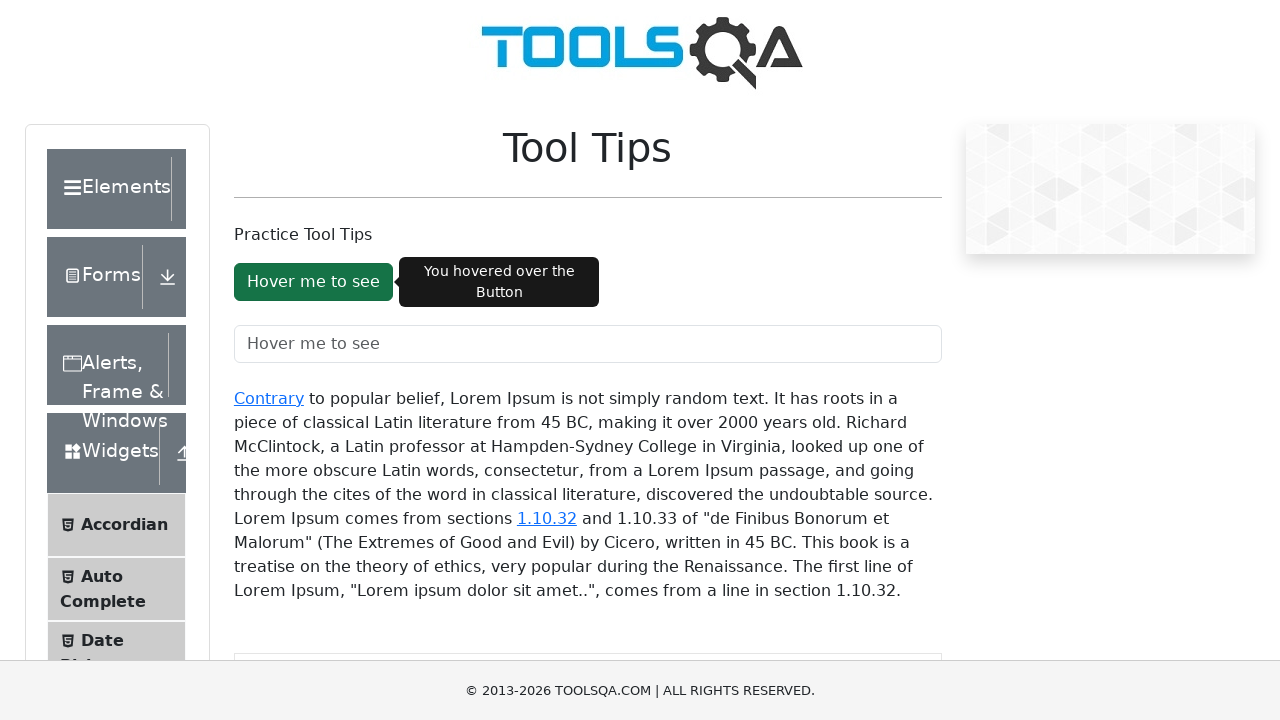

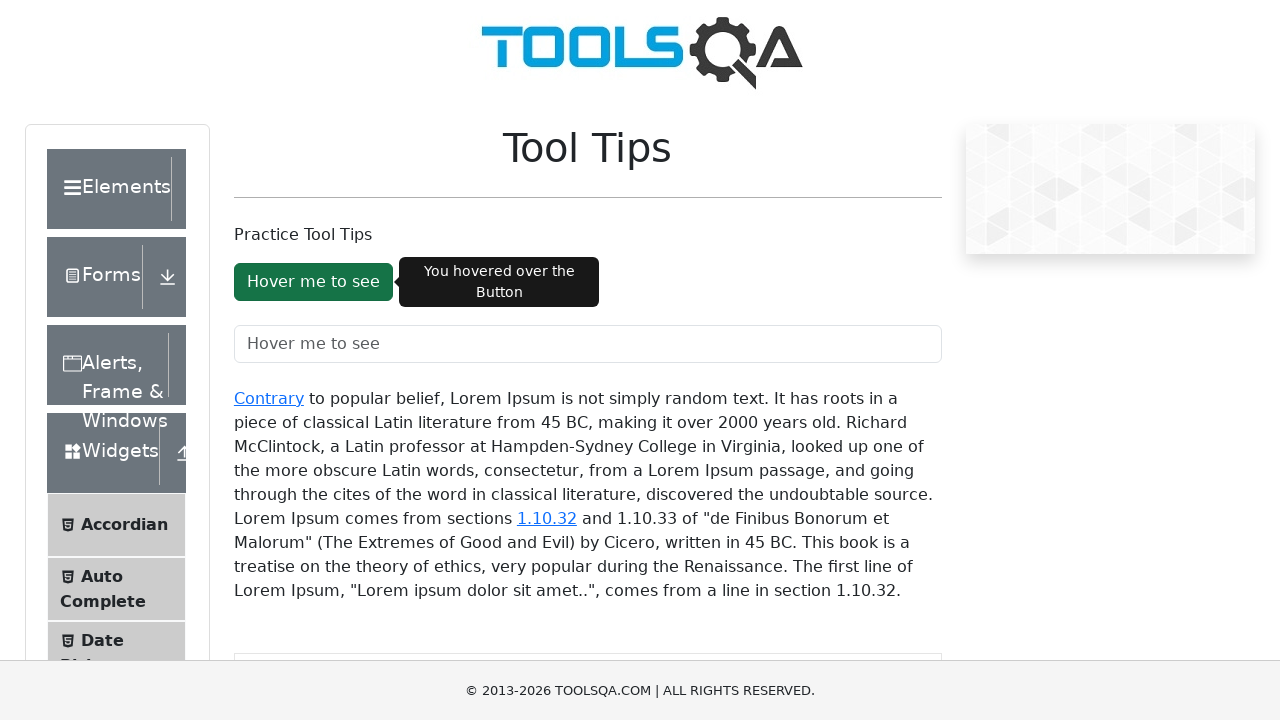